Tests explicit wait by waiting for a paragraph with specific text to become invisible

Starting URL: https://kristinek.github.io/site/examples/sync

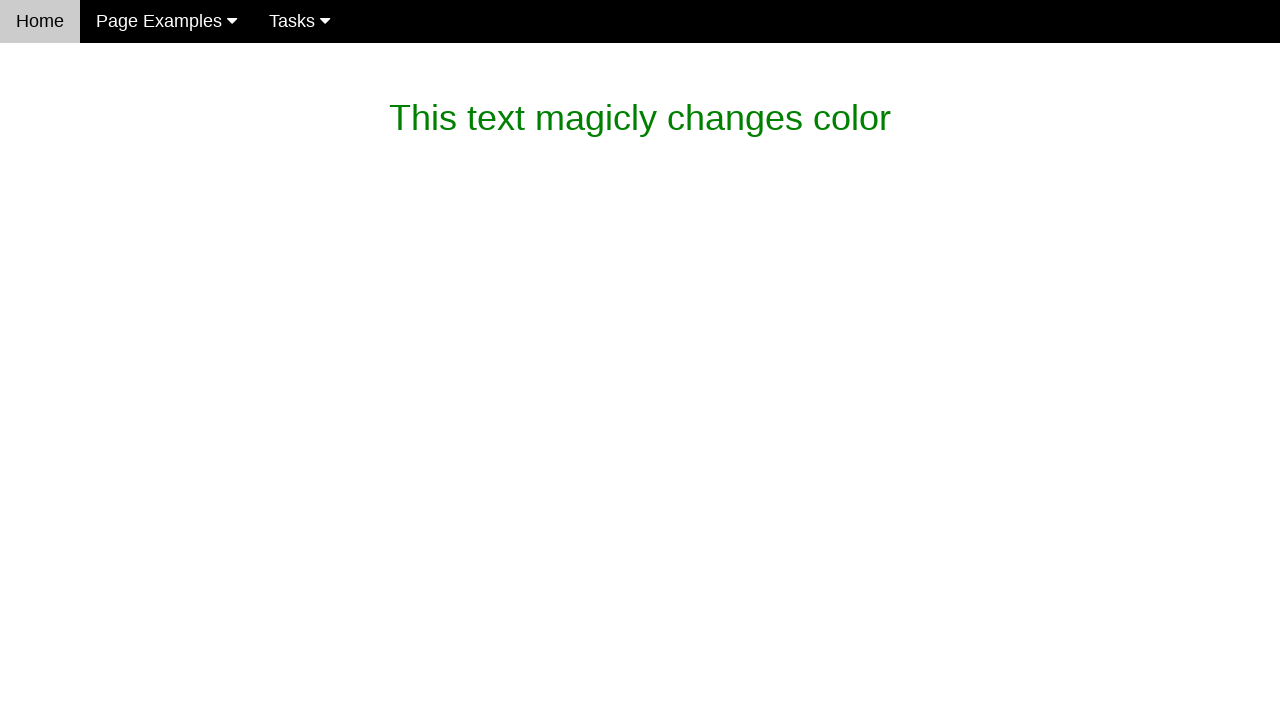

Waited for paragraph 'This text magicly changes color' to become invisible
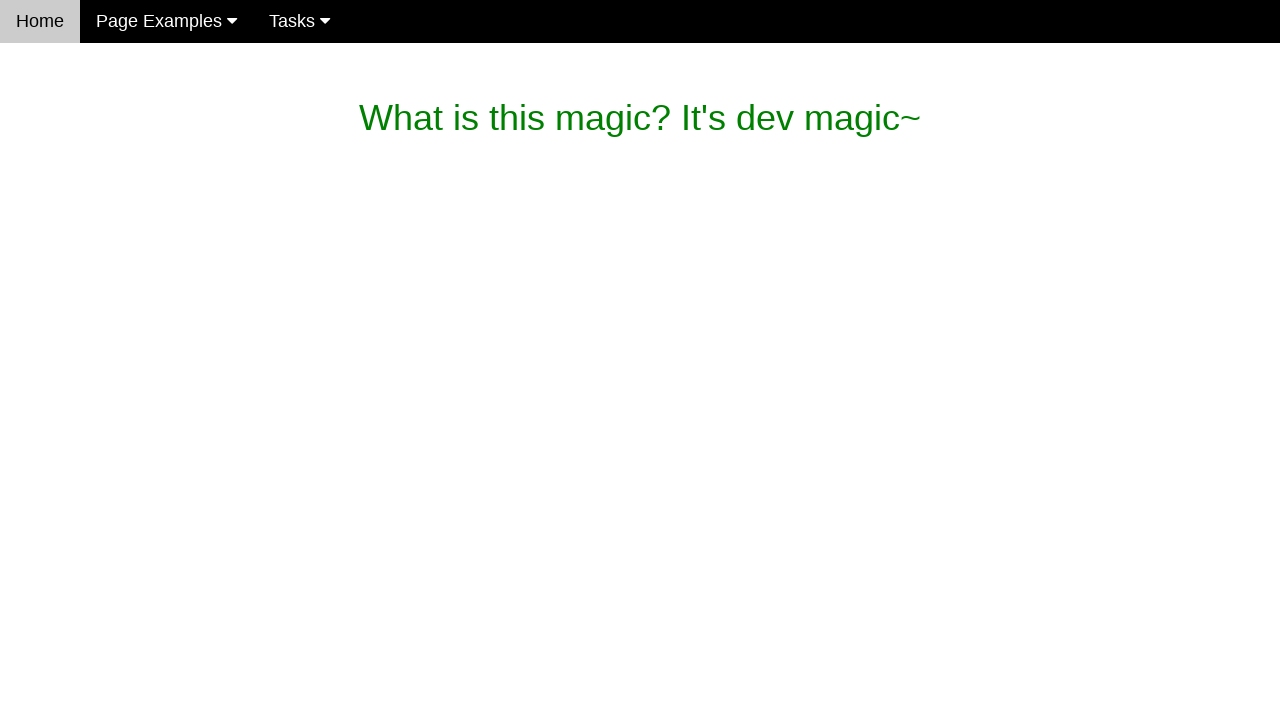

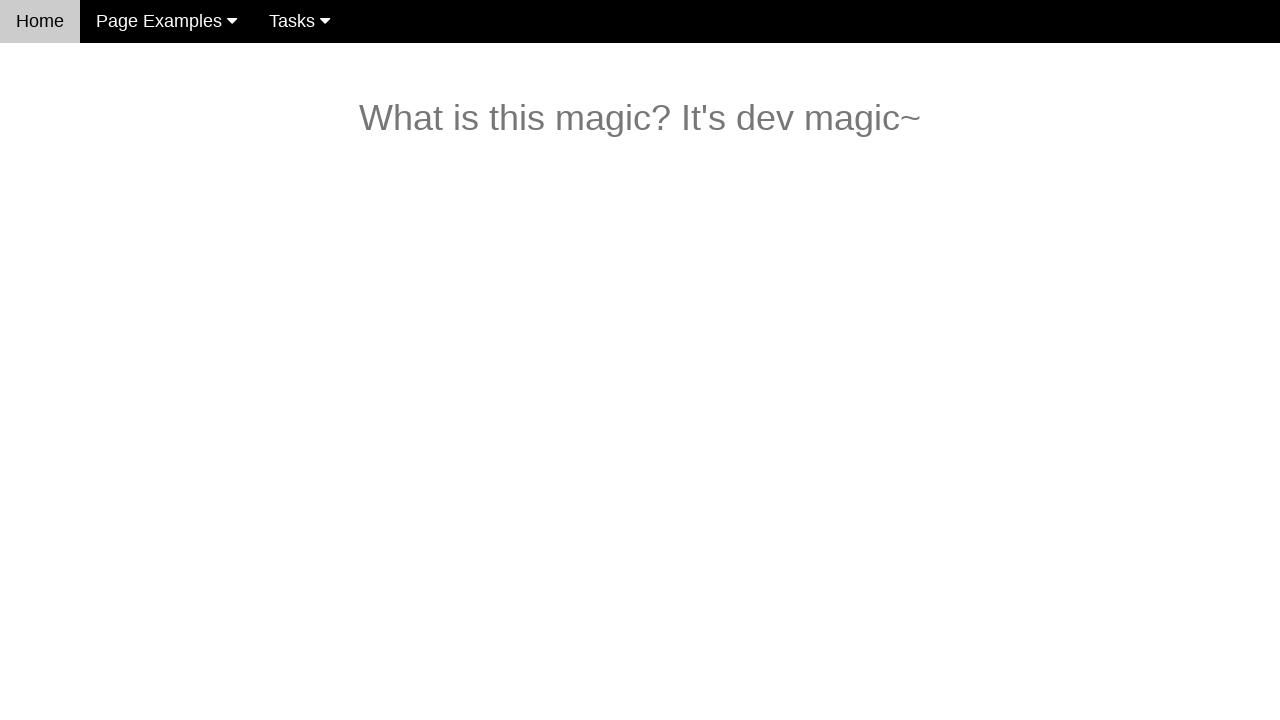